Tests form validation by filling registration form with valid data and Cyrillic characters in address, then submitting

Starting URL: https://suninjuly.github.io/registration1.html

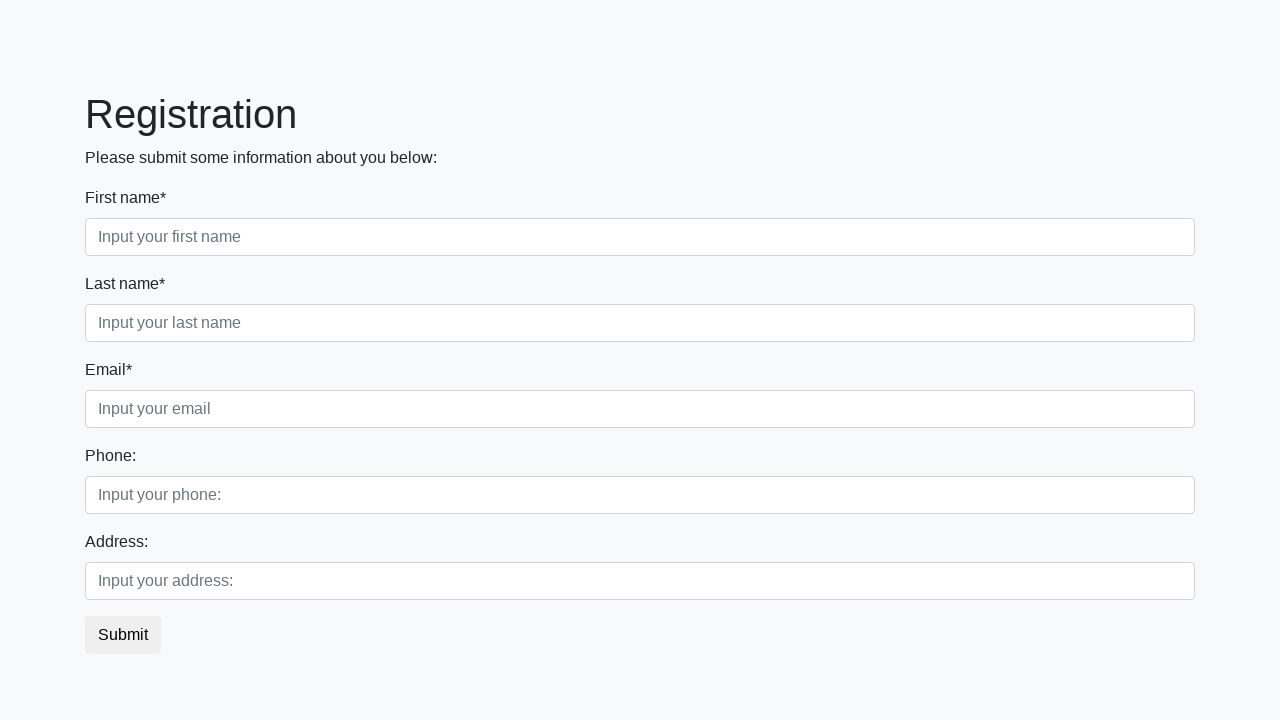

Filled first name field with 'Bob' on .first_block .form-group:nth-child(1) input
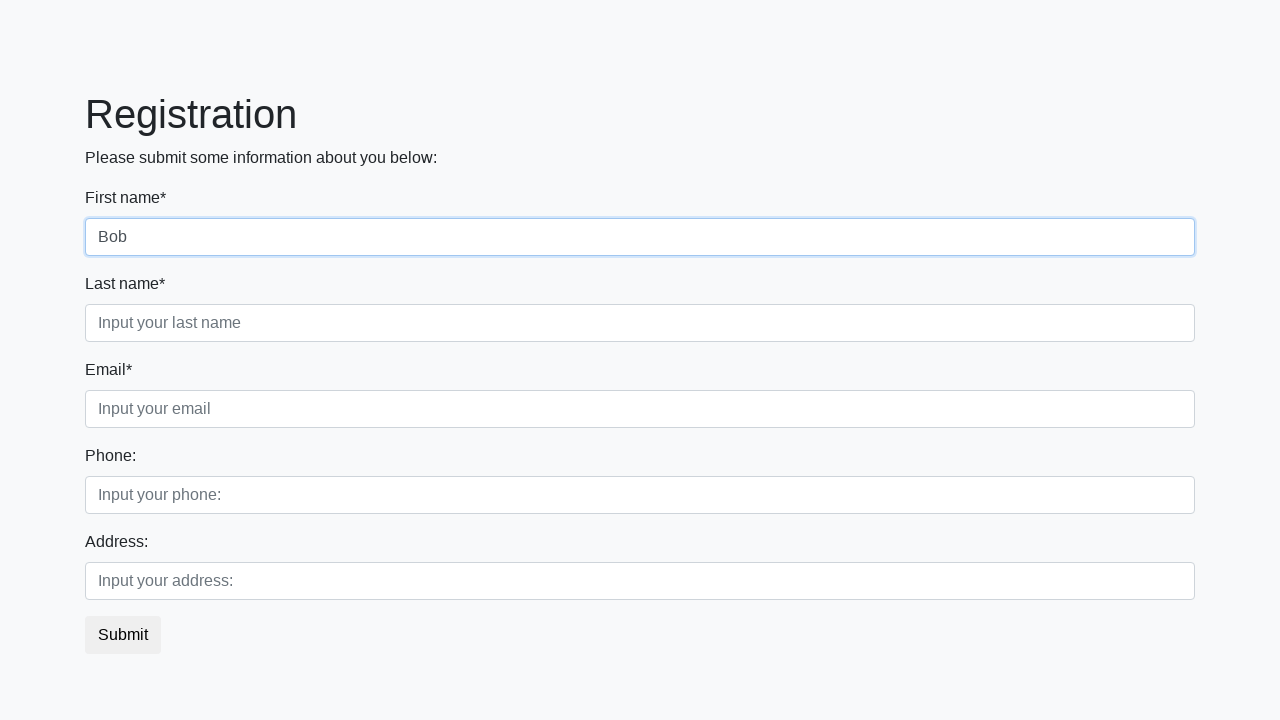

Filled last name field with 'Maverick' on //div[@class='first_block']//input[@class='form-control second']
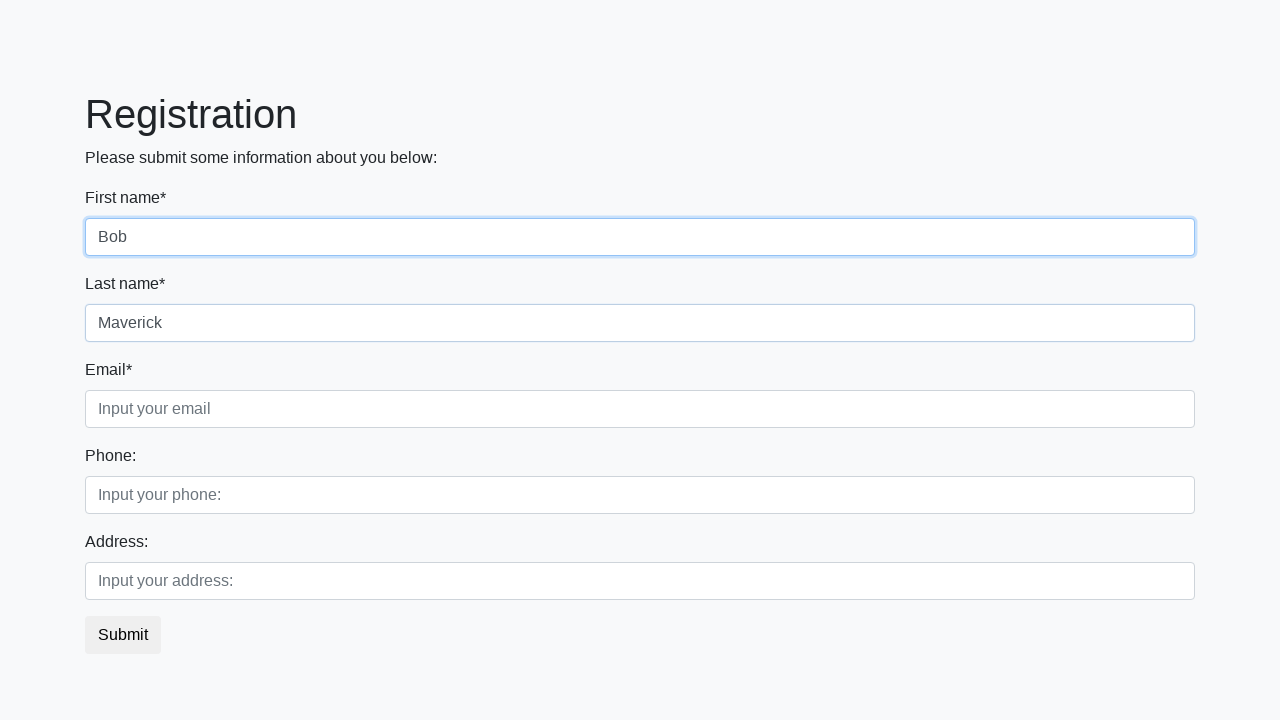

Filled email field with 'jo_mav@gmail.com' on //div[@class='first_block']//input[@class='form-control third']
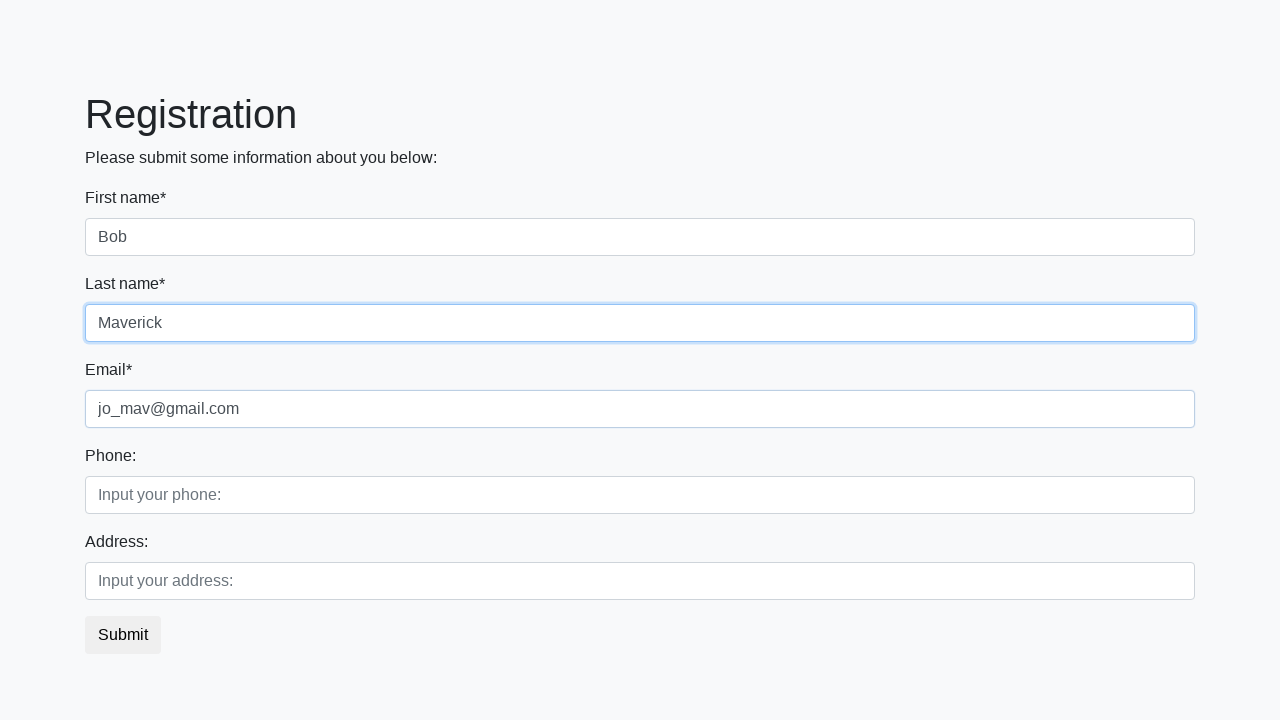

Filled phone field with '+4915175589654' on //div[@class='second_block']//input[@class='form-control first']
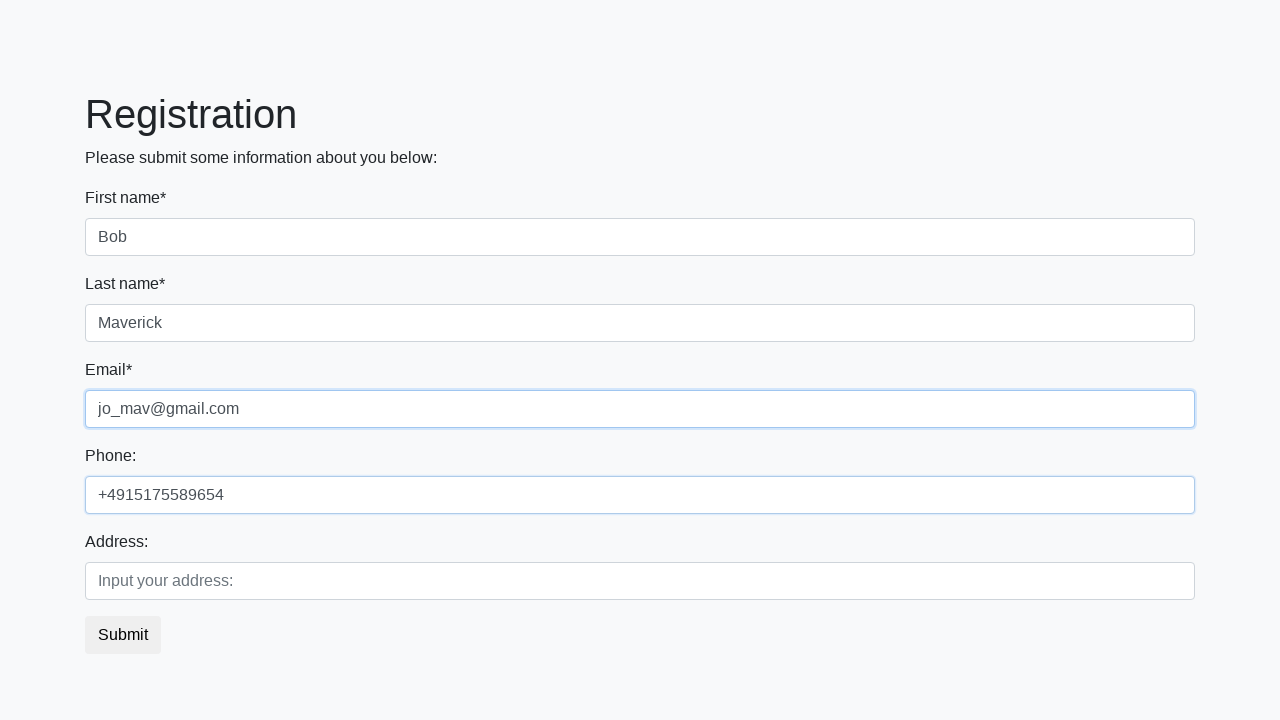

Filled address field with Cyrillic characters 'абр' on //div[@class='second_block']//input[@class='form-control second']
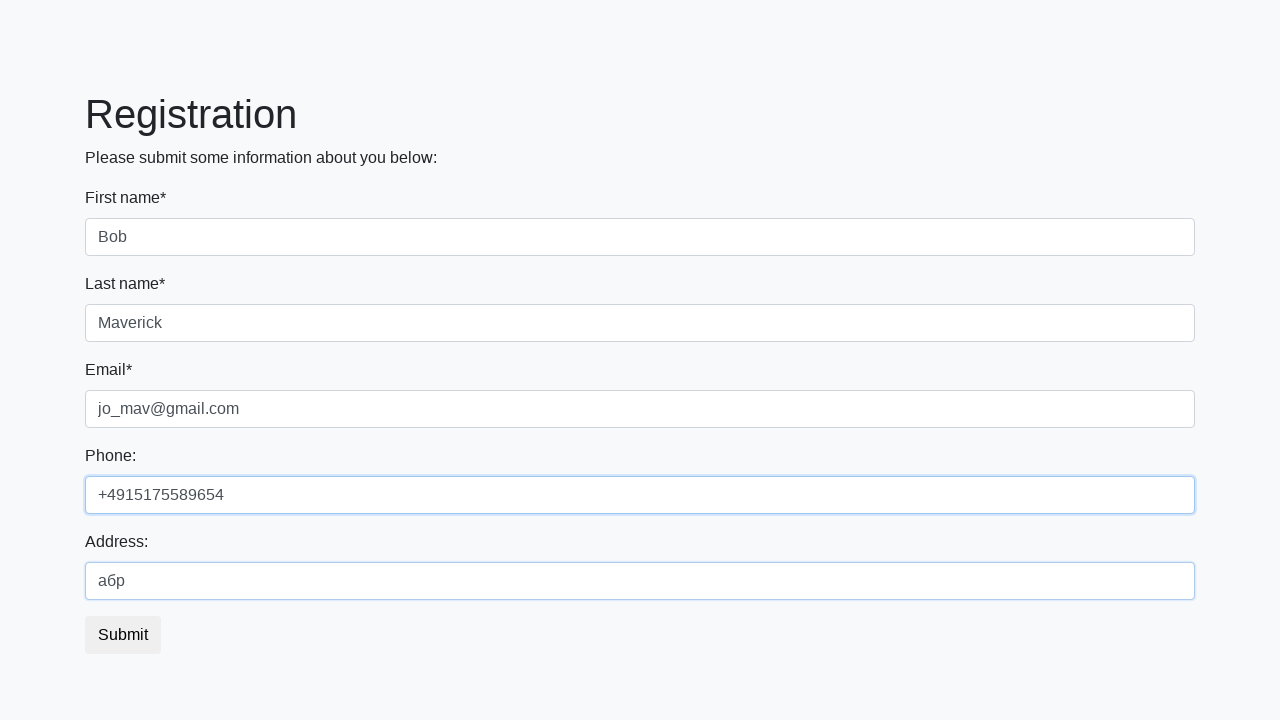

Clicked submit button to submit registration form at (123, 635) on xpath=//button[@class='btn btn-default']
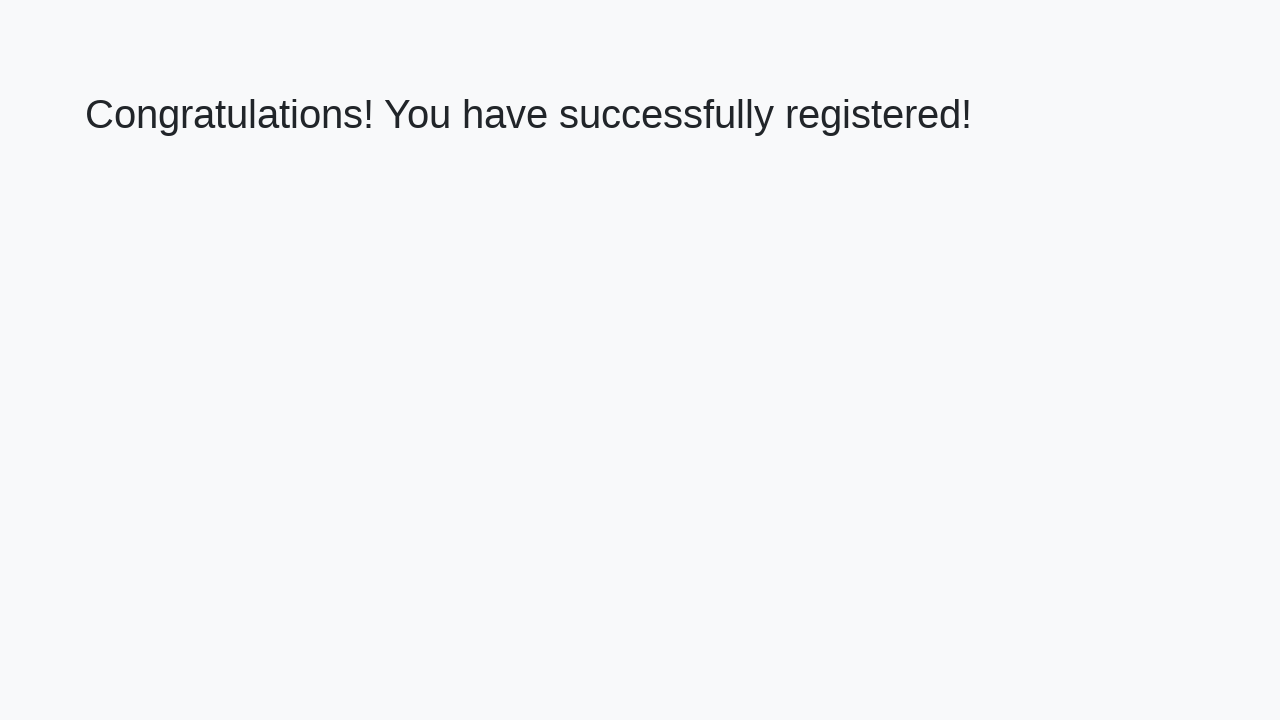

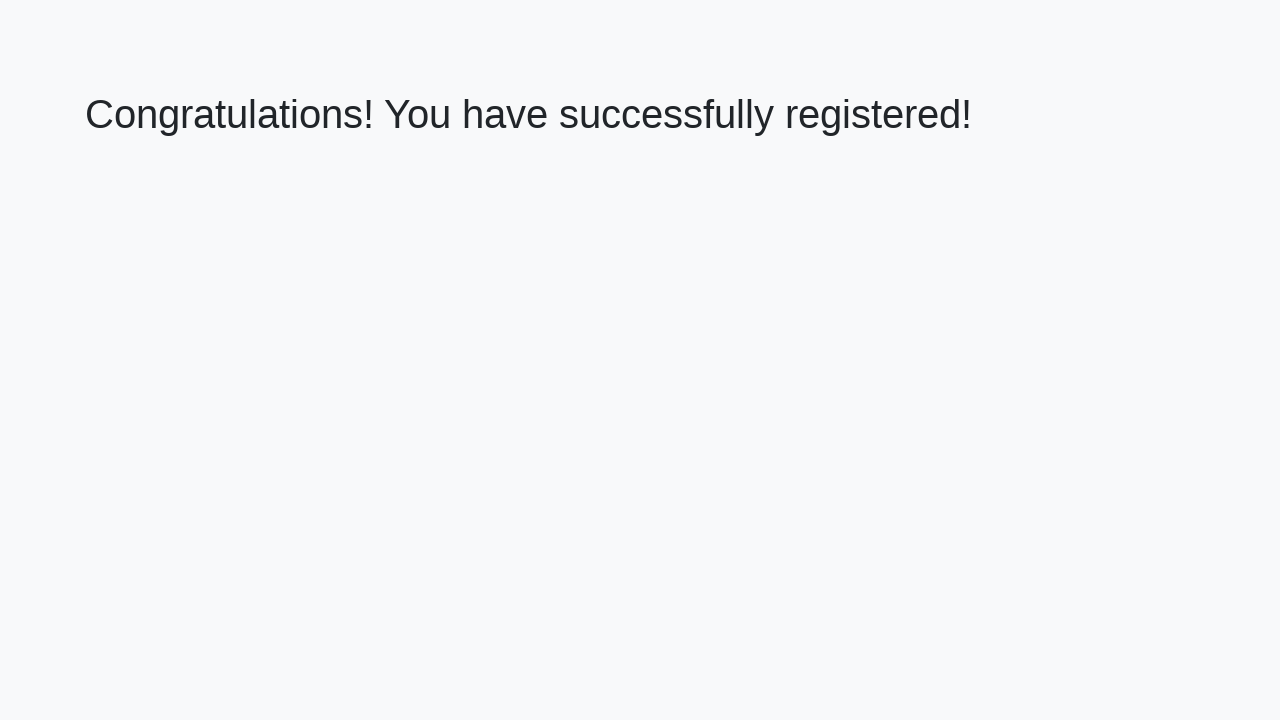